Demonstrates advanced hover actions by moving the mouse over multiple avatar elements in sequence with pauses between actions

Starting URL: https://the-internet.herokuapp.com/hovers

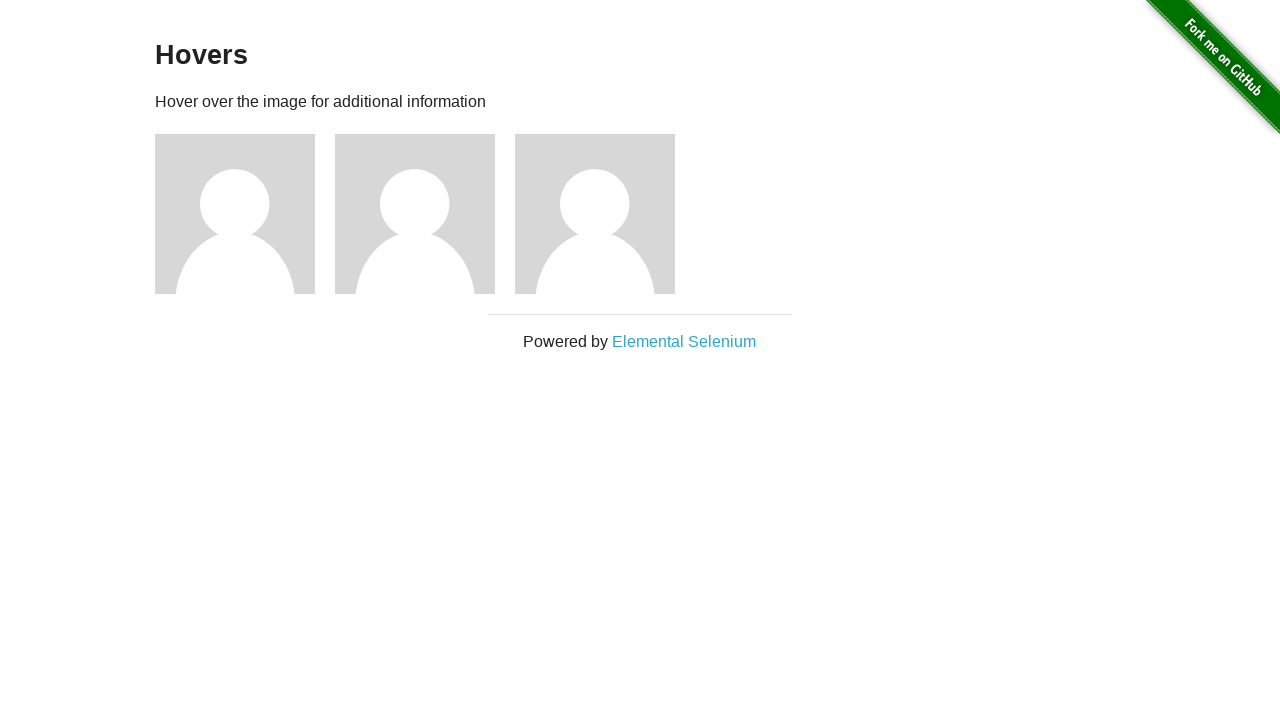

Navigated to hovers page
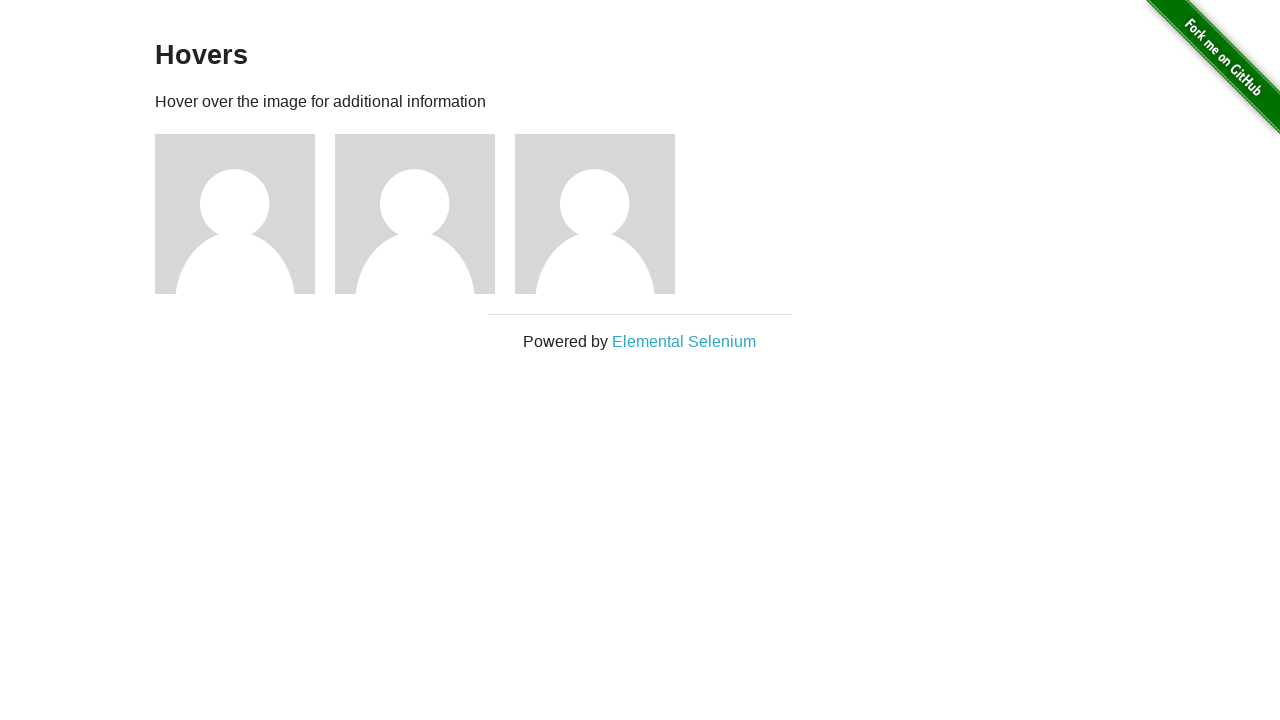

Located first avatar element
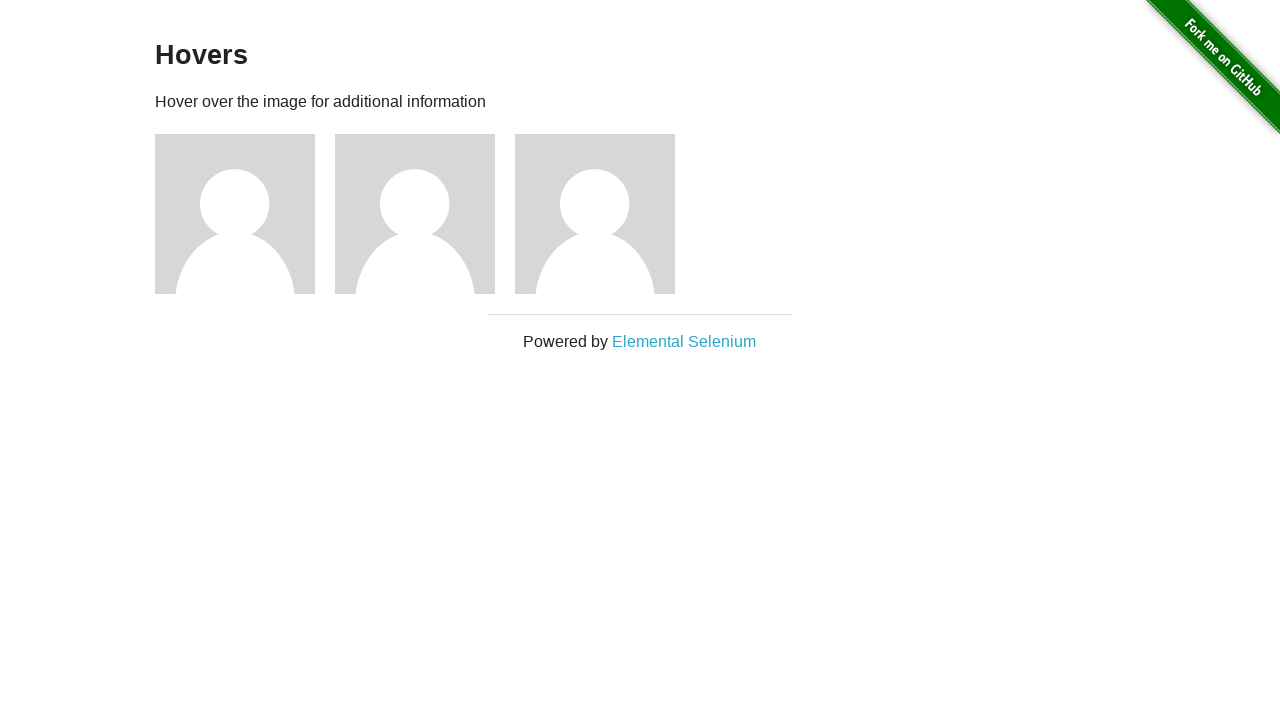

Located second avatar element
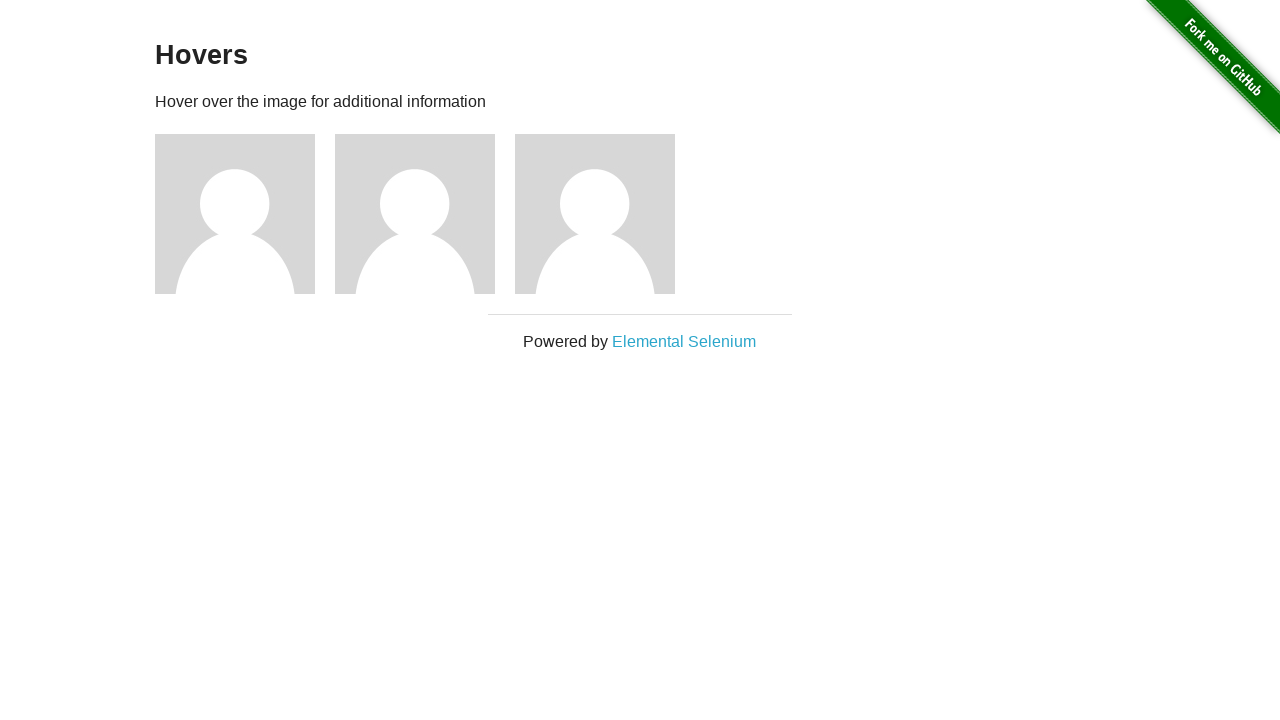

Hovered over first avatar at (245, 214) on (//div[@class='figure'])[1]
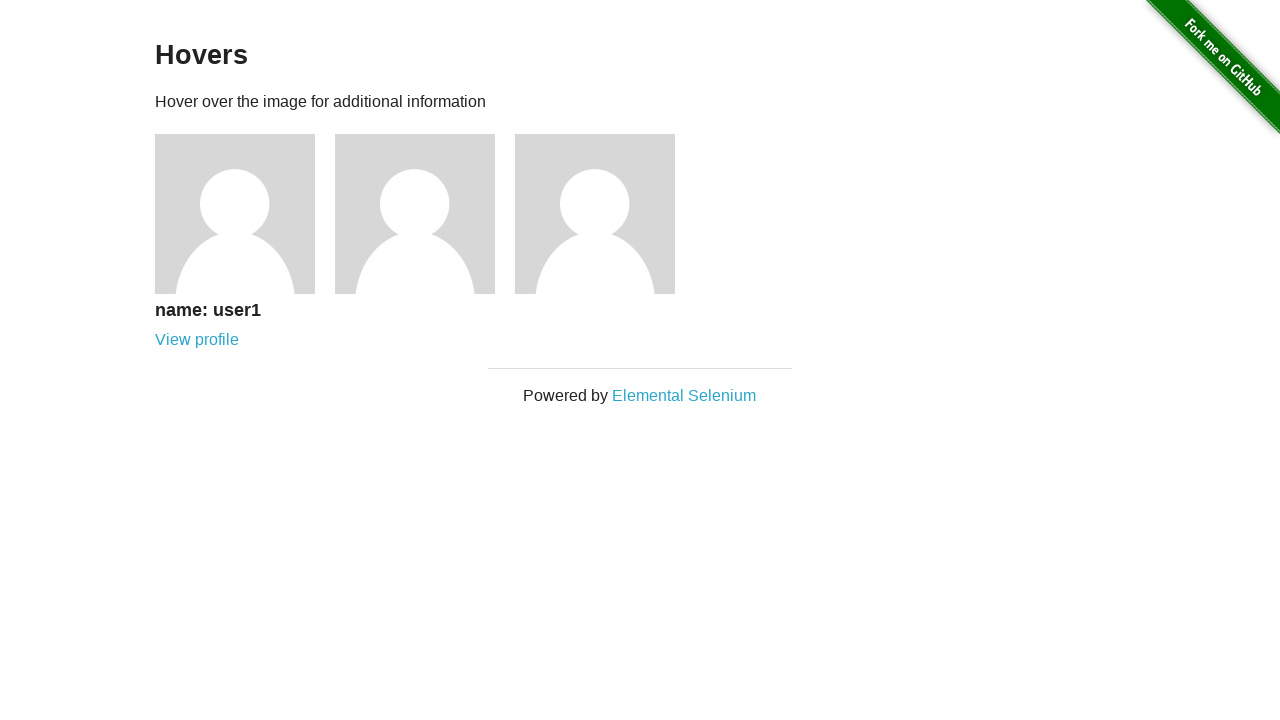

Waited 1 second after first hover
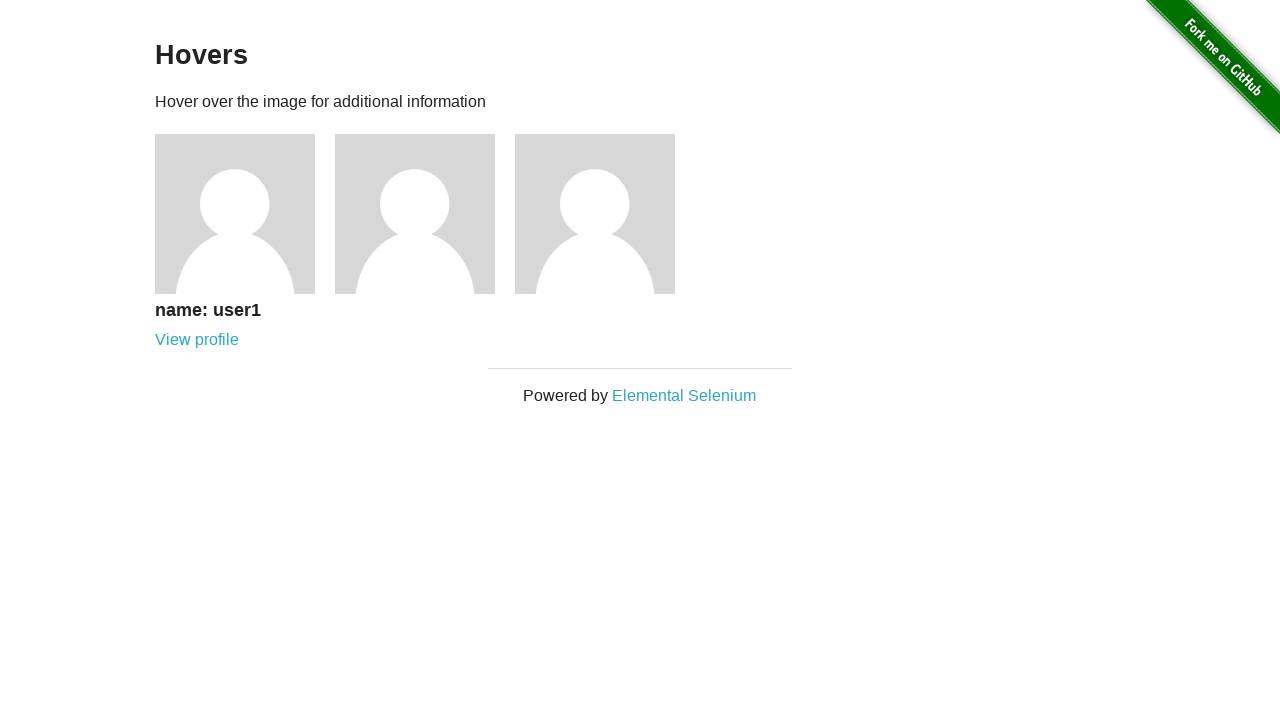

Hovered over second avatar at (425, 214) on (//div[@class='figure'])[2]
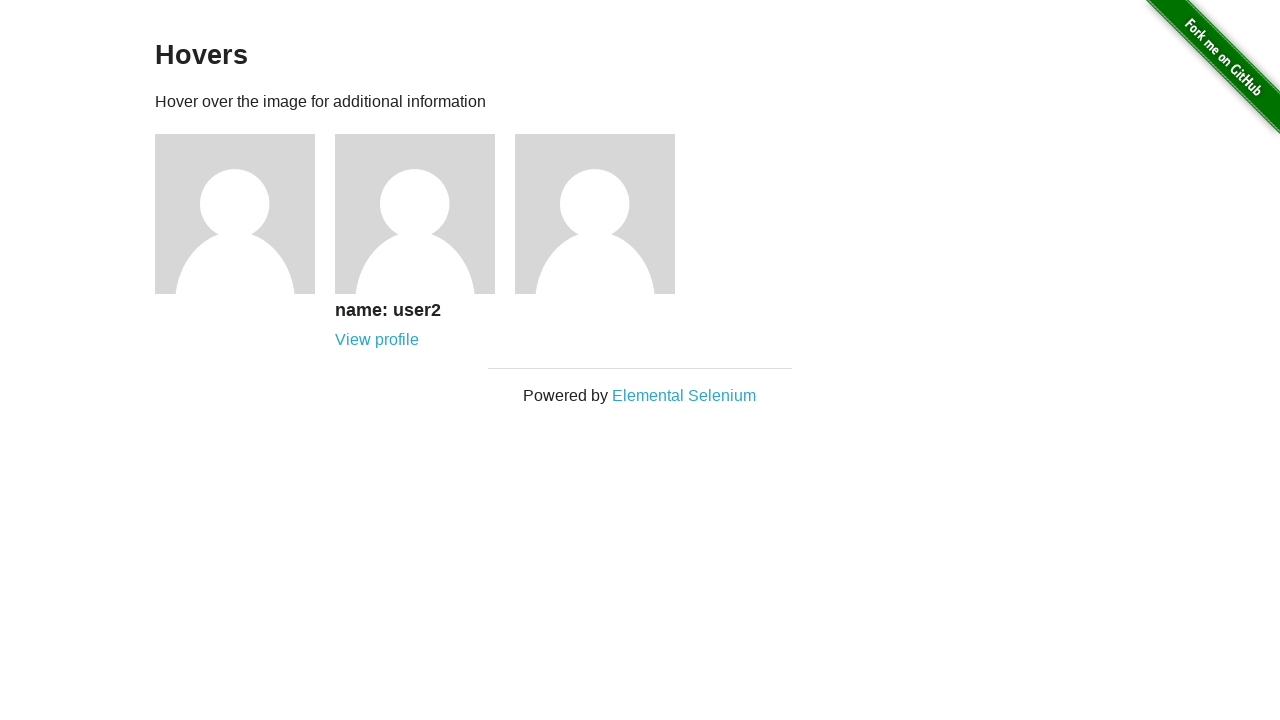

Waited 1 second after second hover
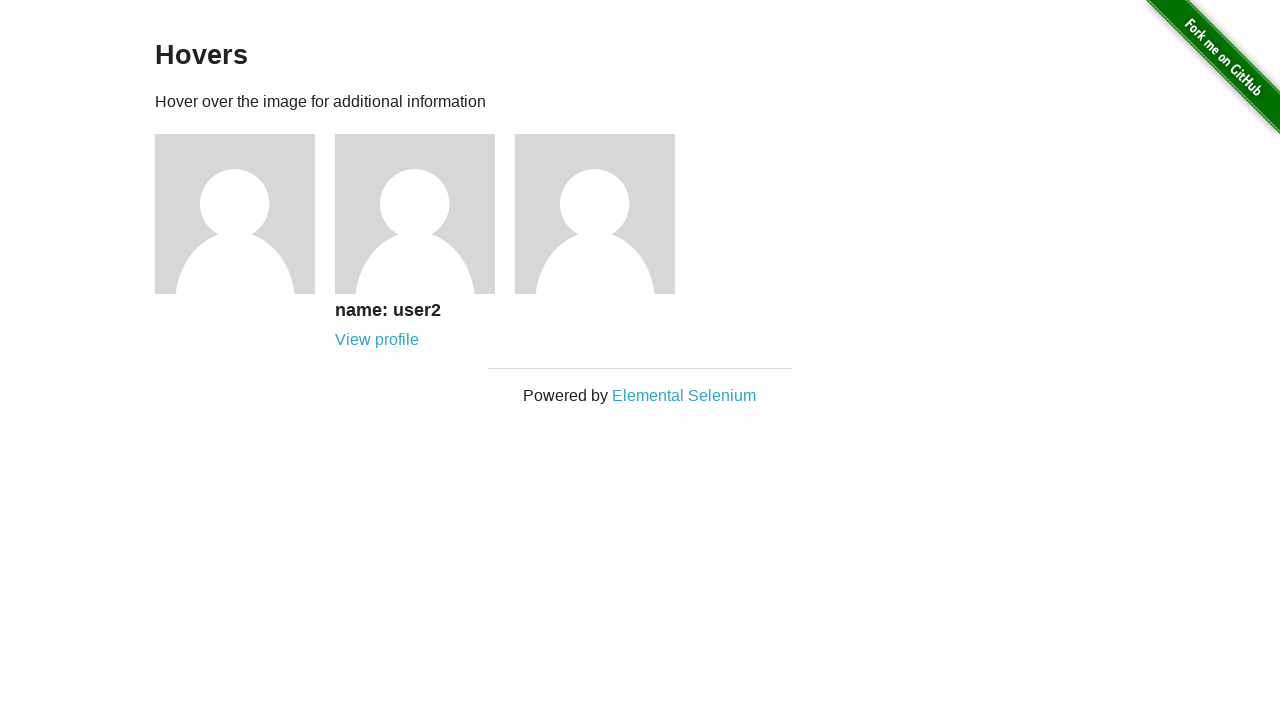

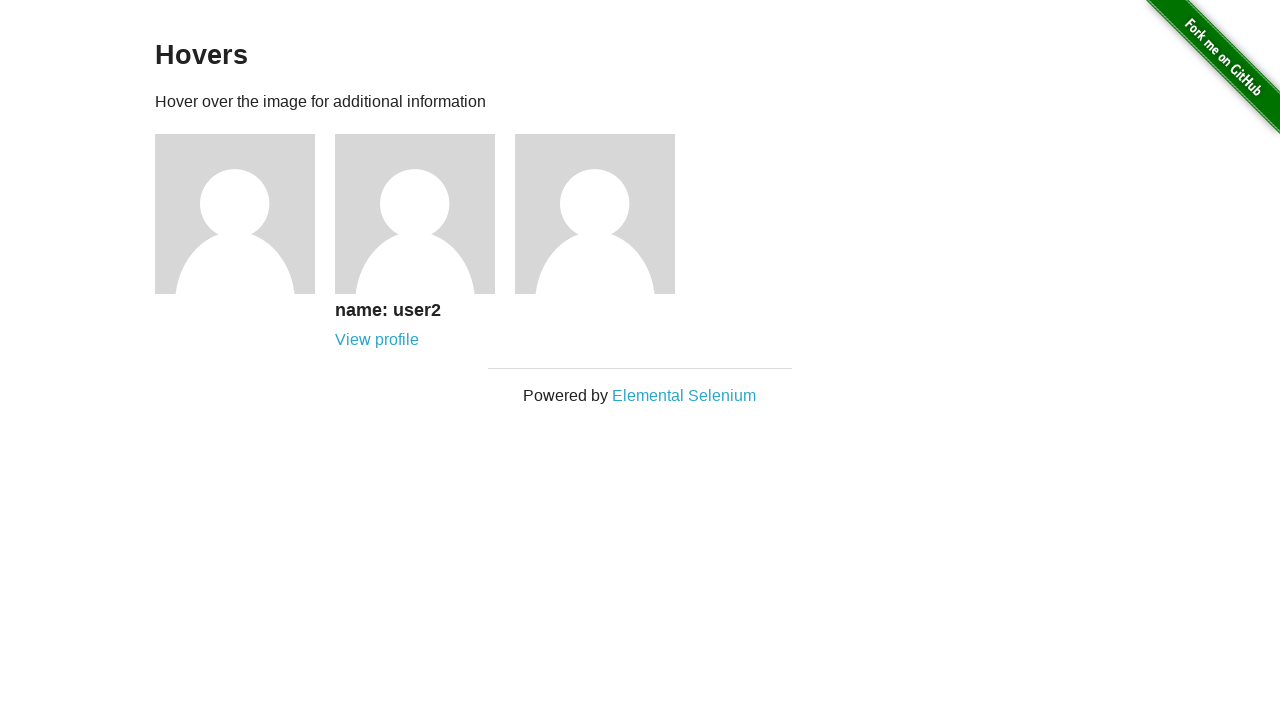